Tests user registration flow on a hotel booking website by creating a new account with personal information

Starting URL: https://hotel-testlab.coderslab.pl/en/

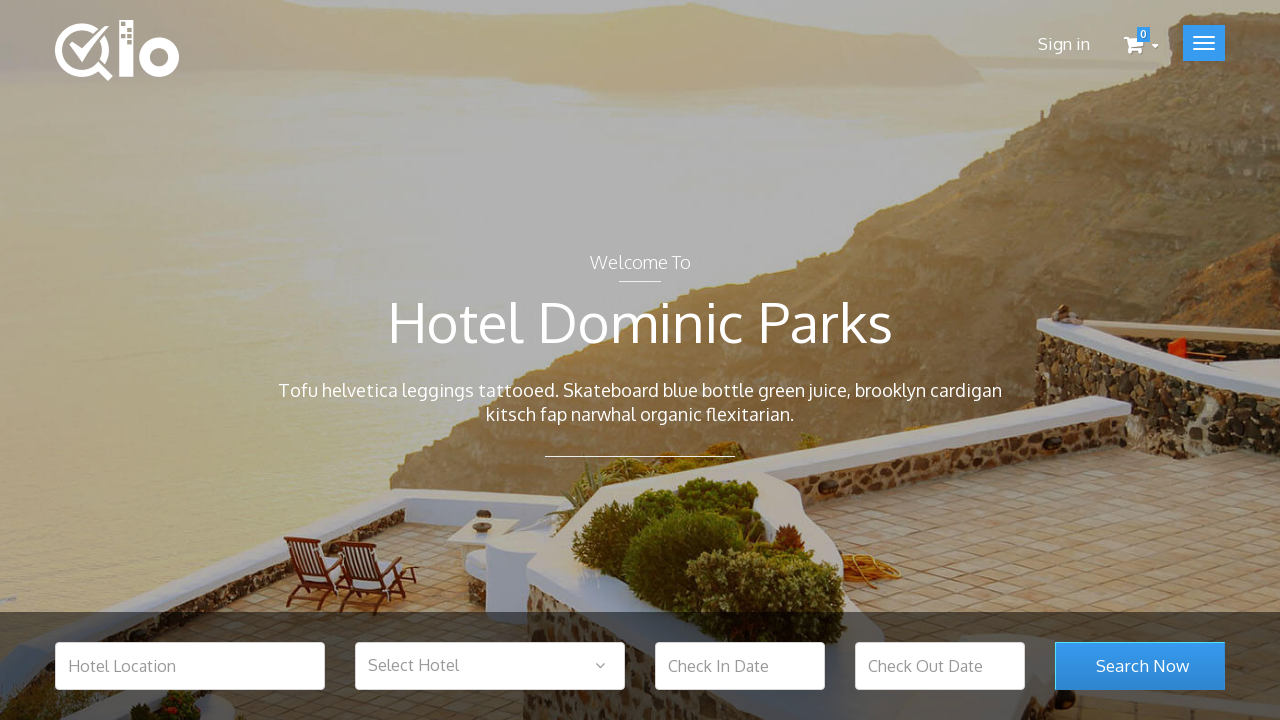

Clicked on Sign In button at (1064, 44) on .user_login
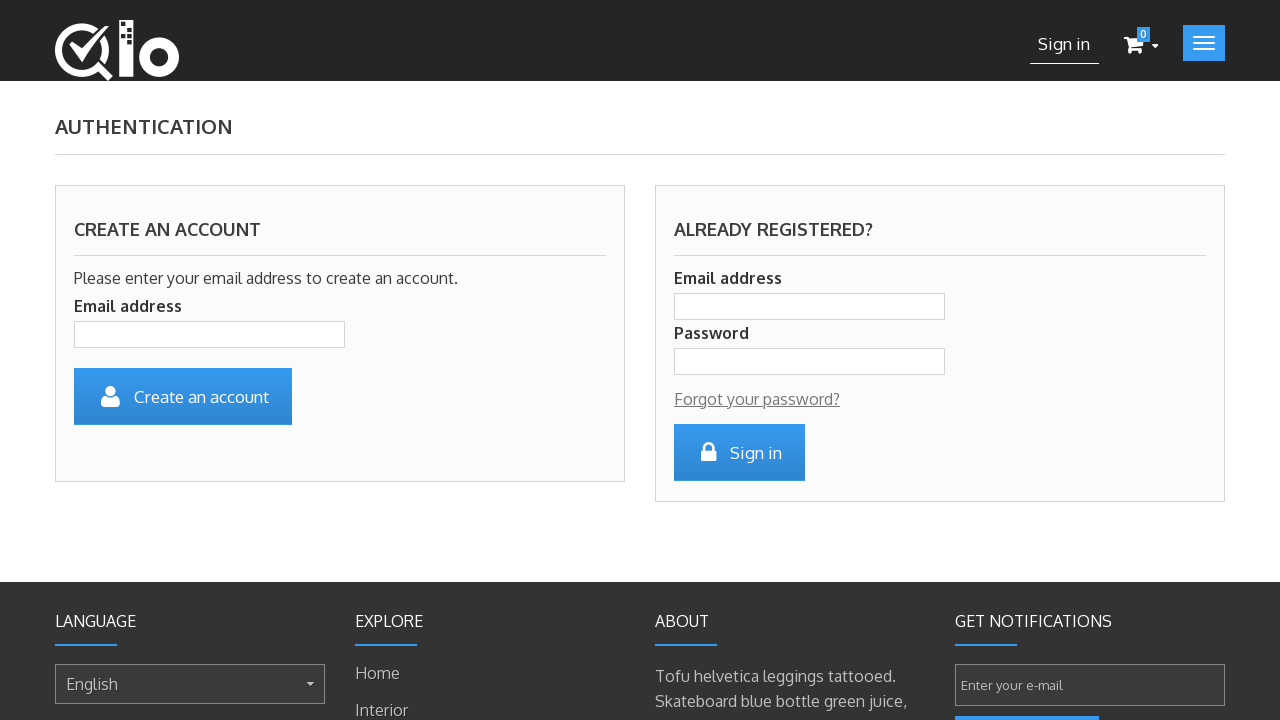

Filled email field with randomly generated test email on .account_input
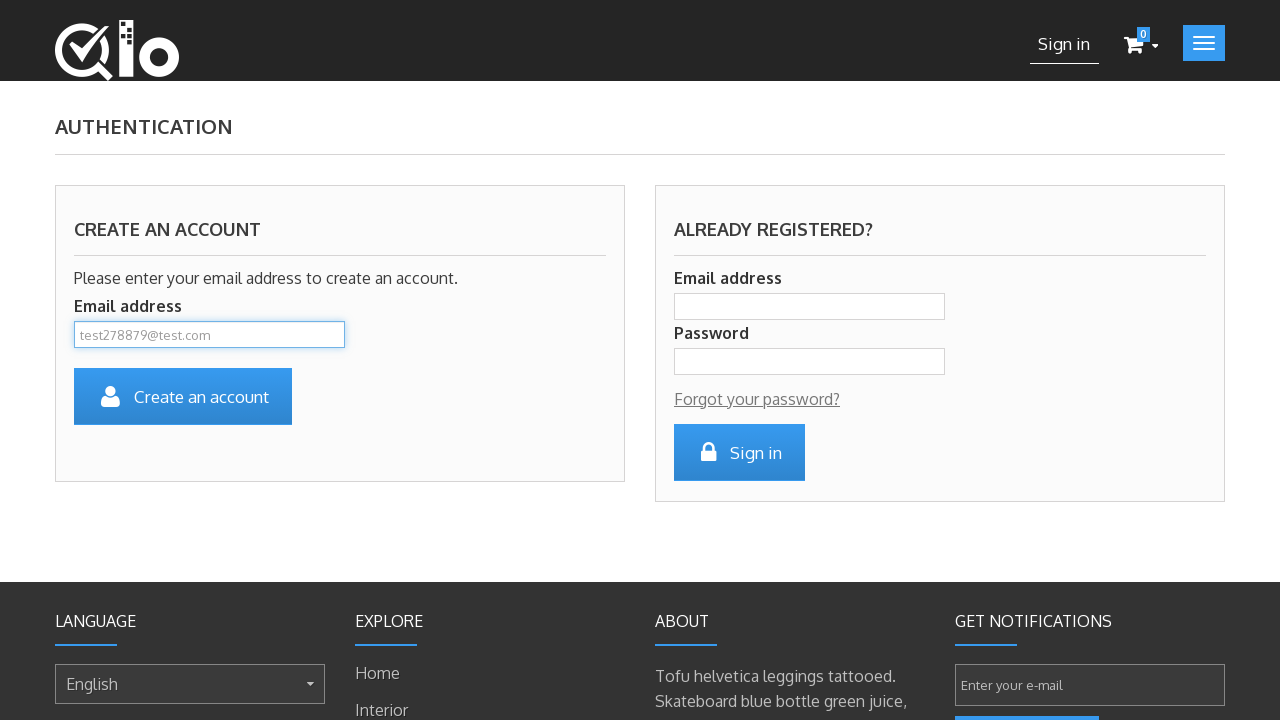

Clicked submit button to create account at (183, 396) on #SubmitCreate
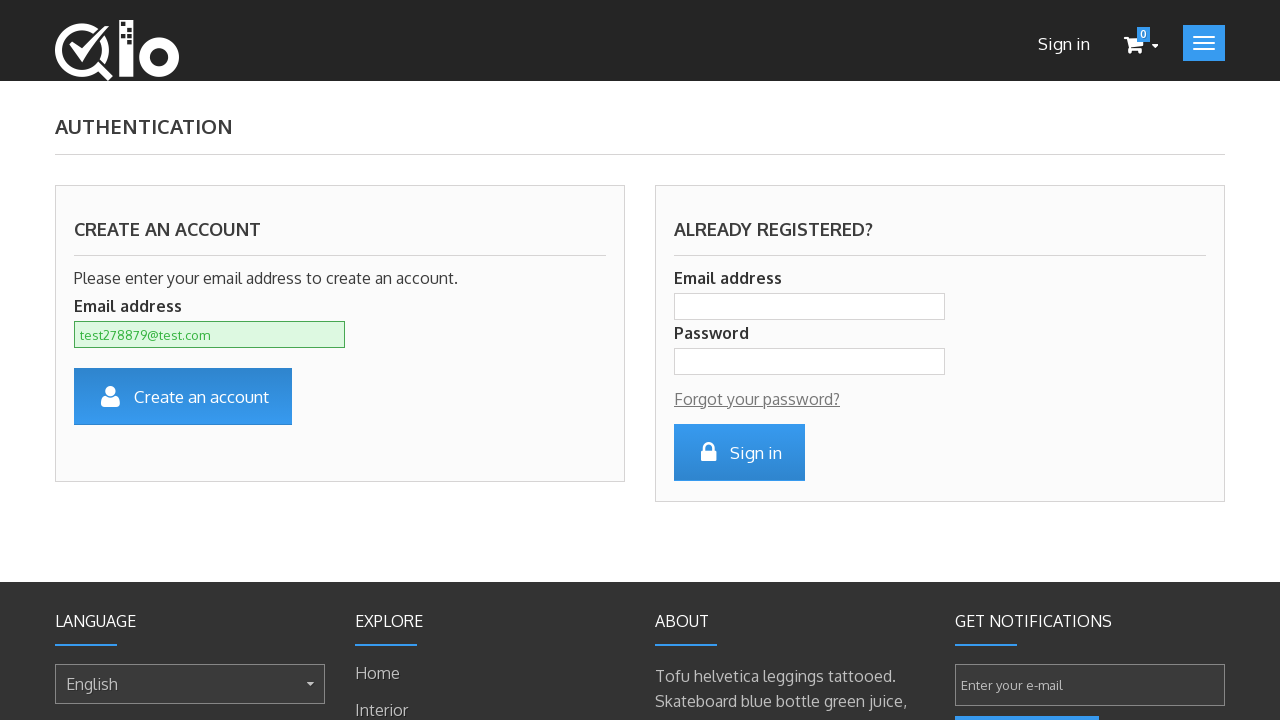

Registration form loaded successfully
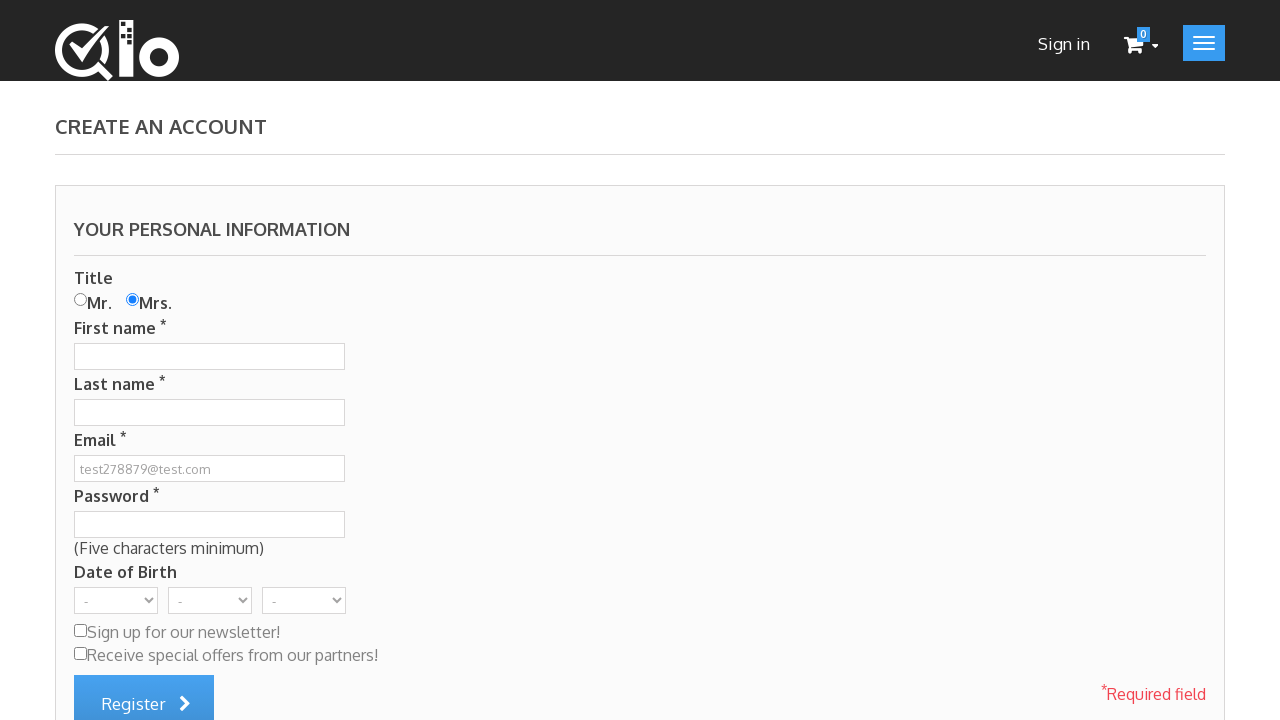

Filled first name field with 'Marian' on #customer_firstname
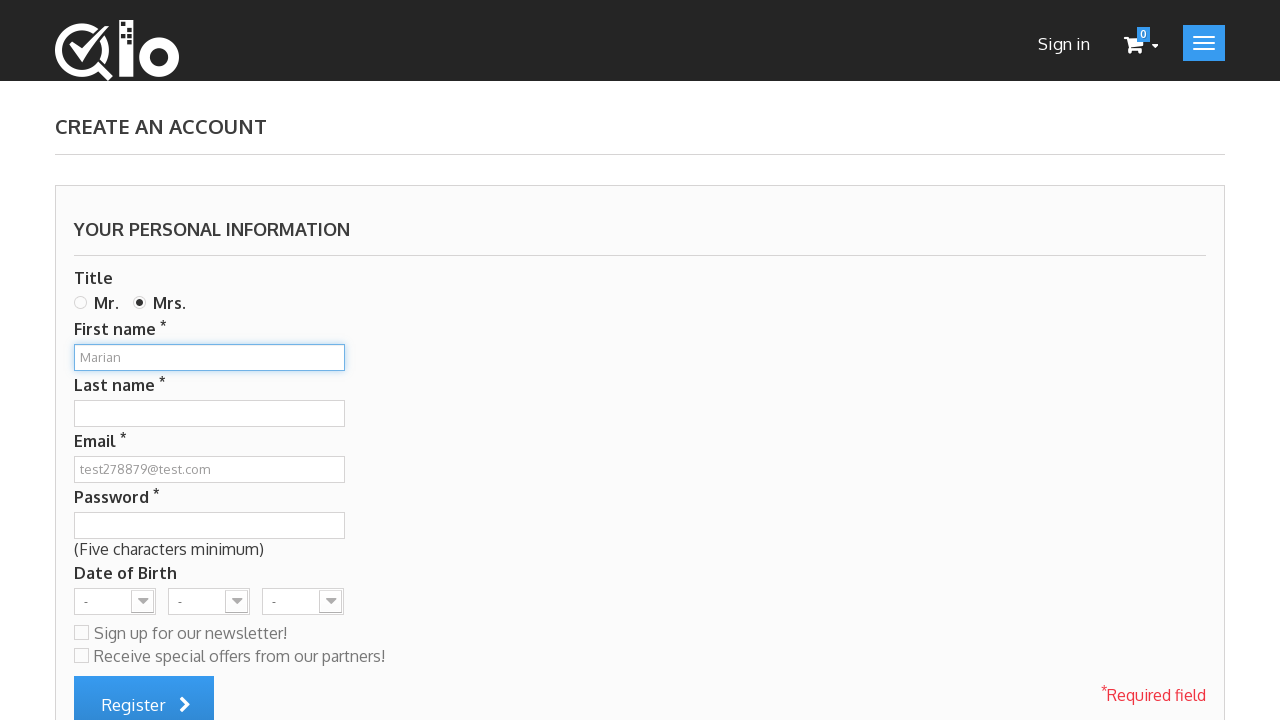

Filled last name field with 'Jaremski' on input[name='customer_lastname']
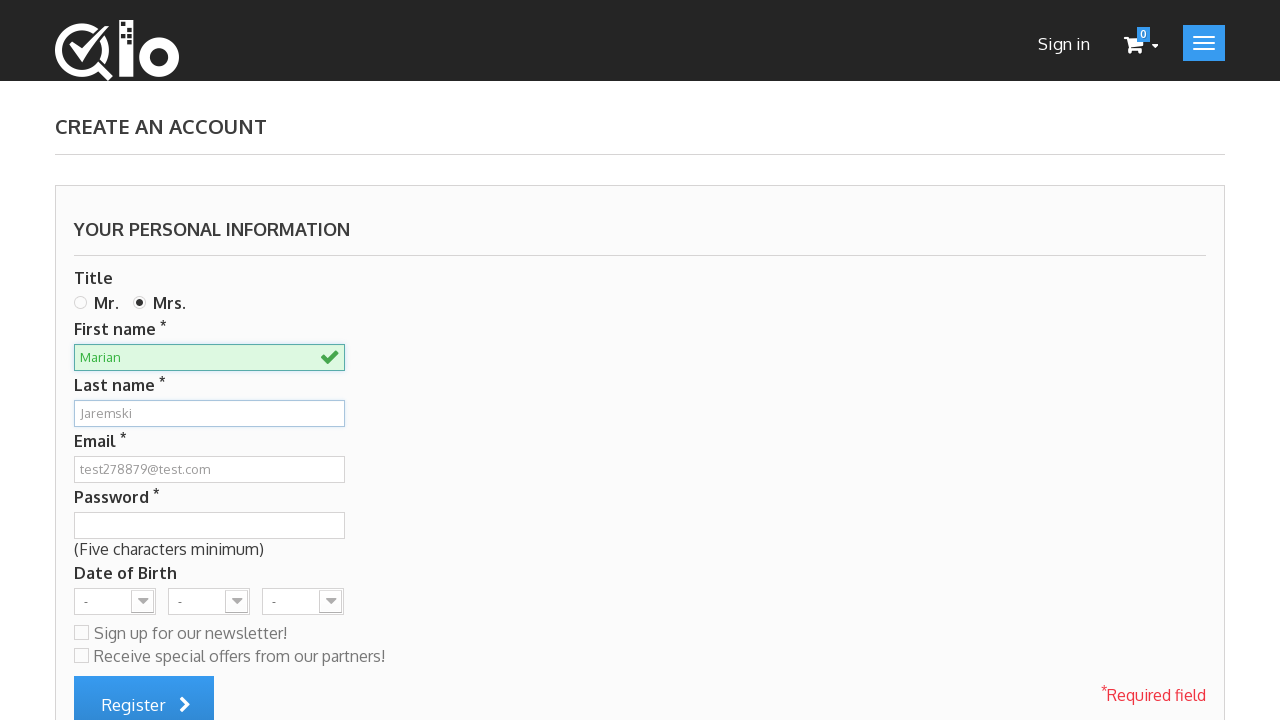

Filled password field with secure password on input[name='passwd']
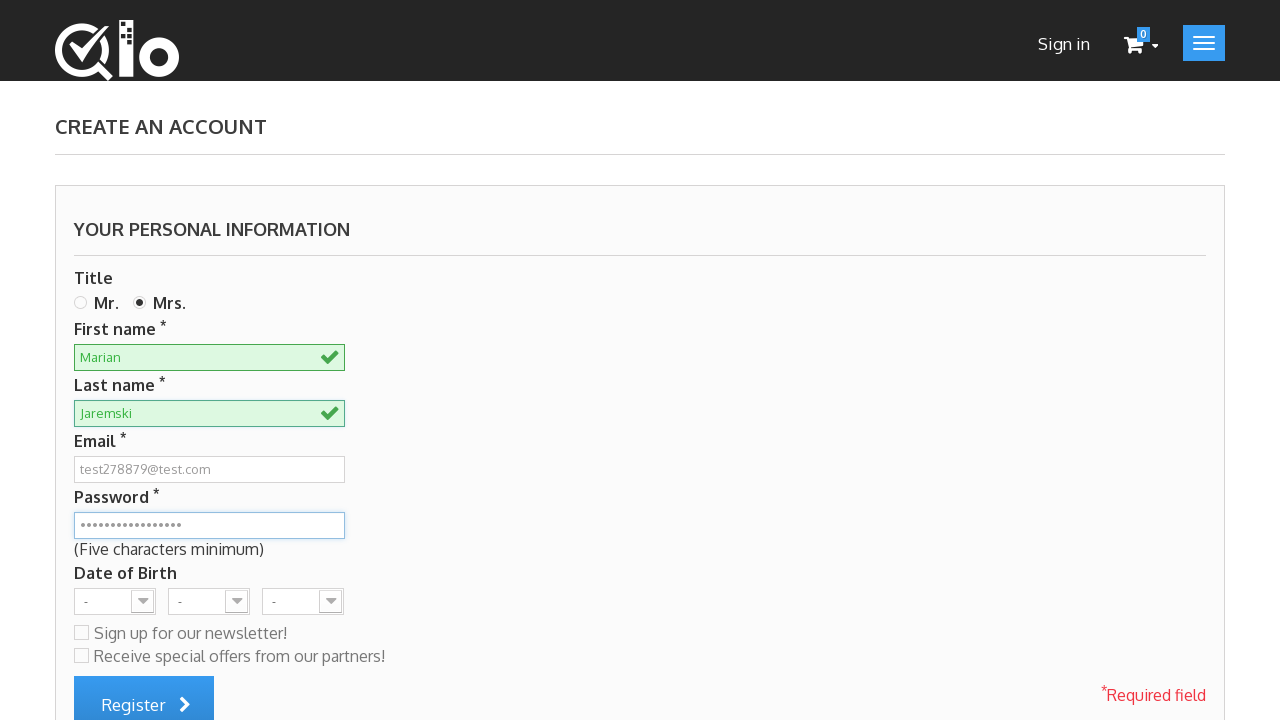

Clicked submit button to complete registration at (144, 692) on button[name='submitAccount']
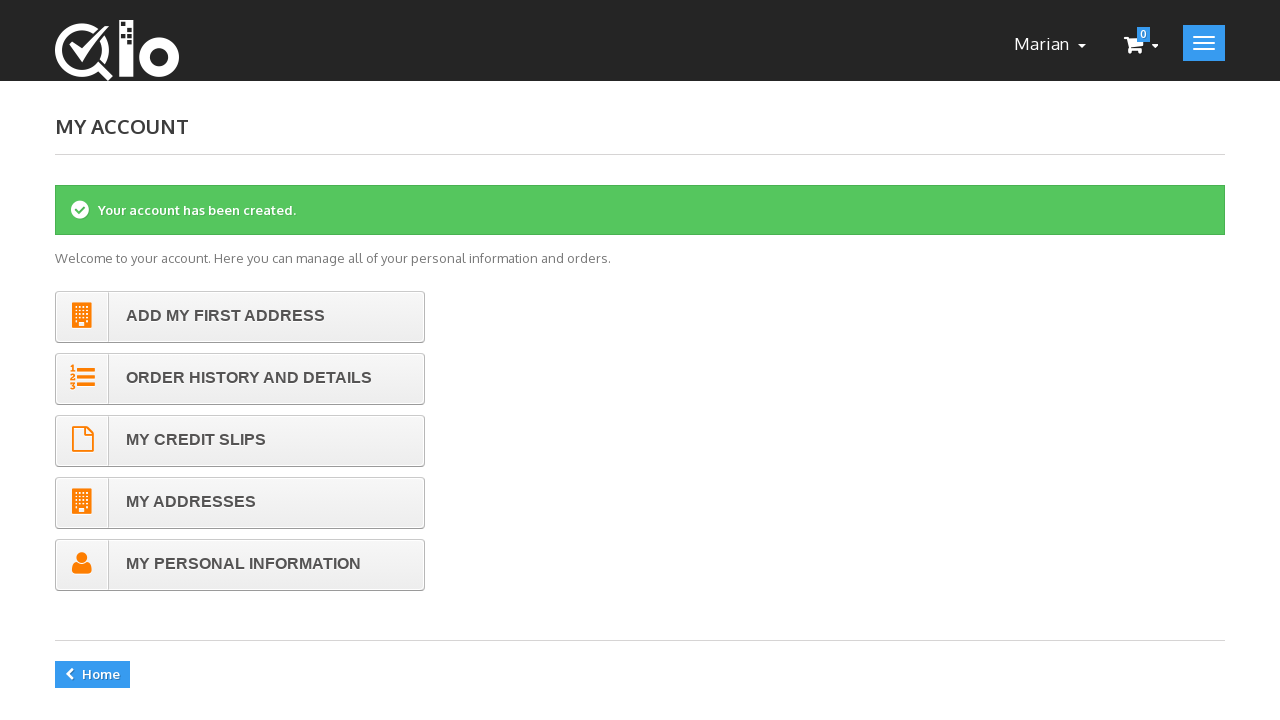

Account page loaded successfully, user registration completed
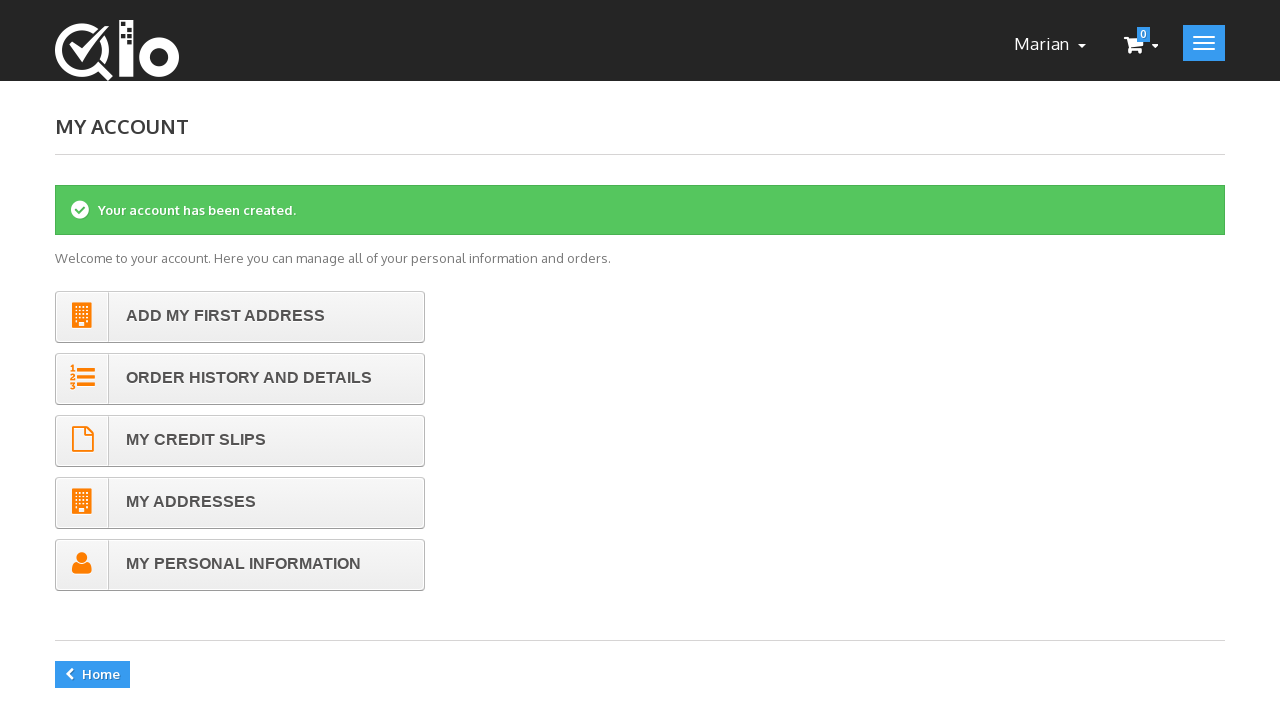

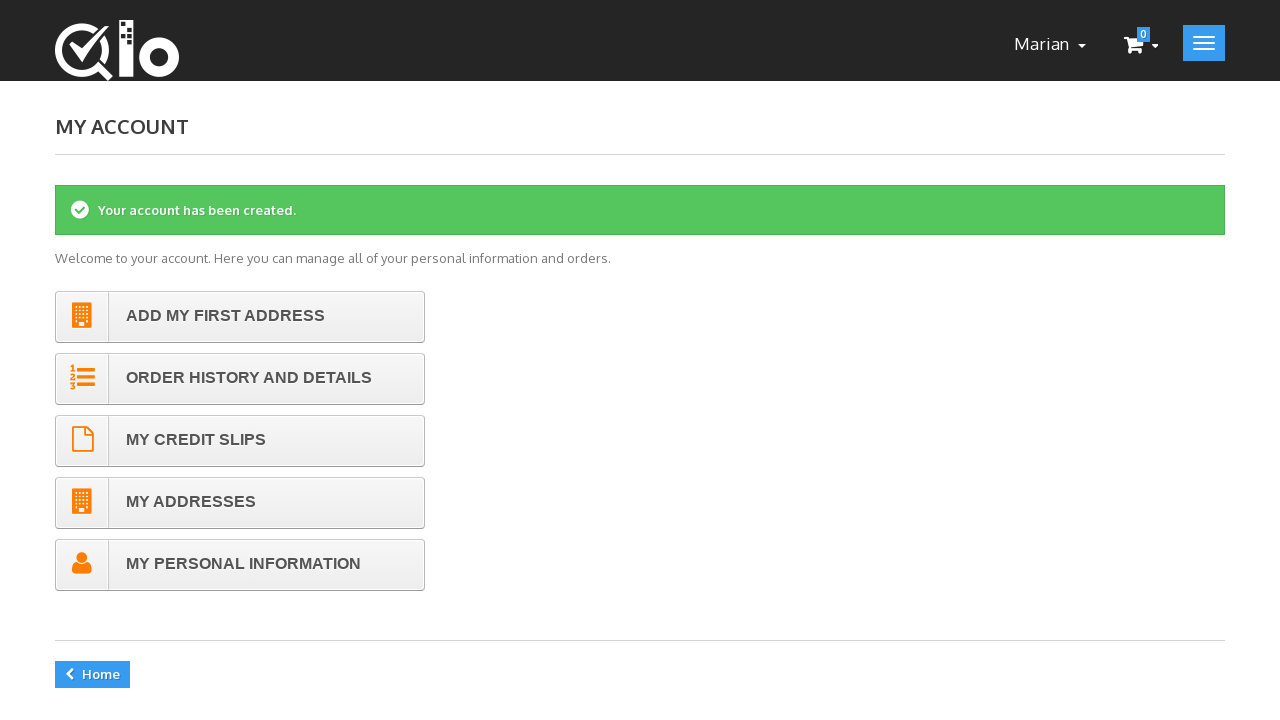